Tests checkbox functionality by expanding sections and selecting checkboxes

Starting URL: https://www.tutorialspoint.com/selenium/practice/check-box.php

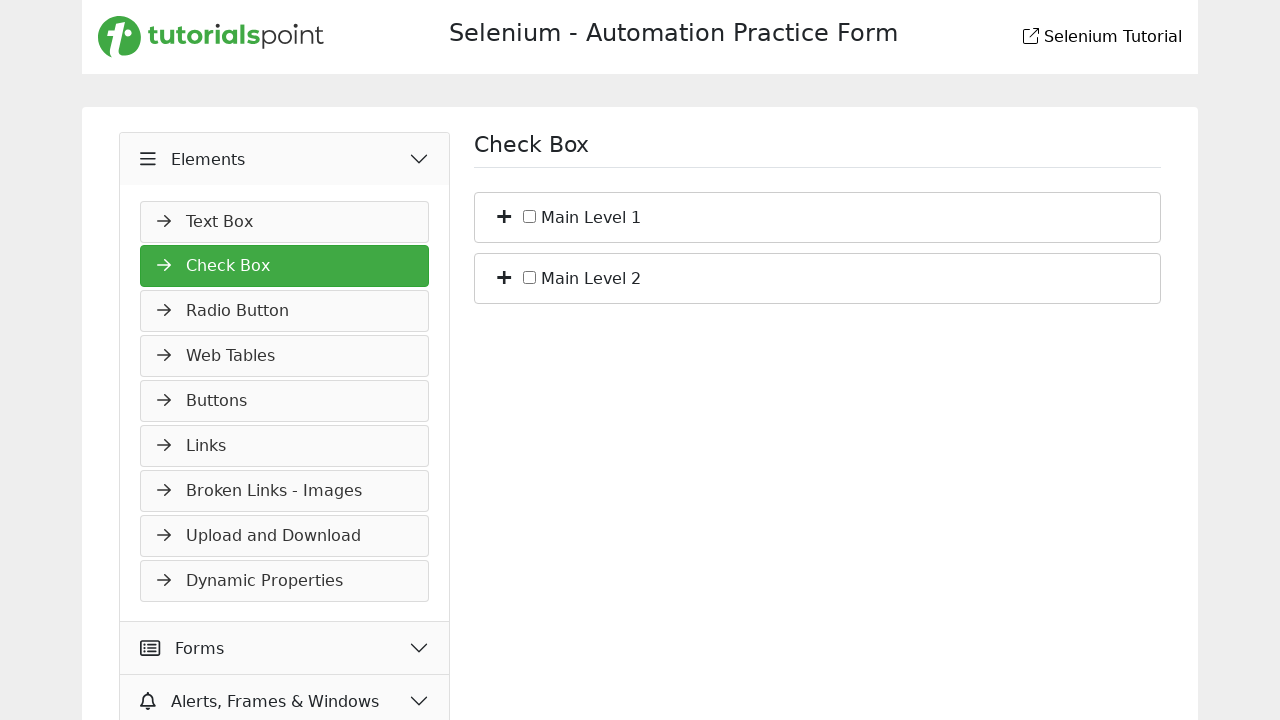

Clicked plus button to expand the first section at (504, 215) on .plus
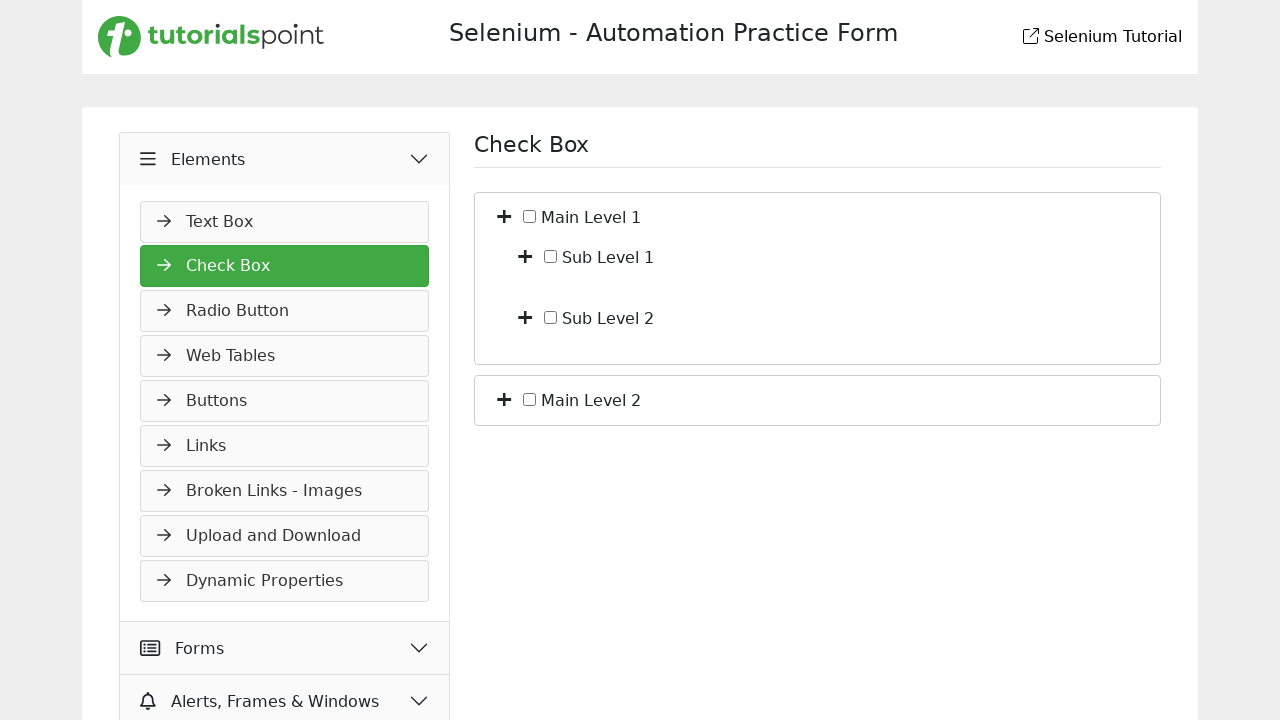

Selected checkbox c_bf_1 at (551, 256) on #c_bf_1
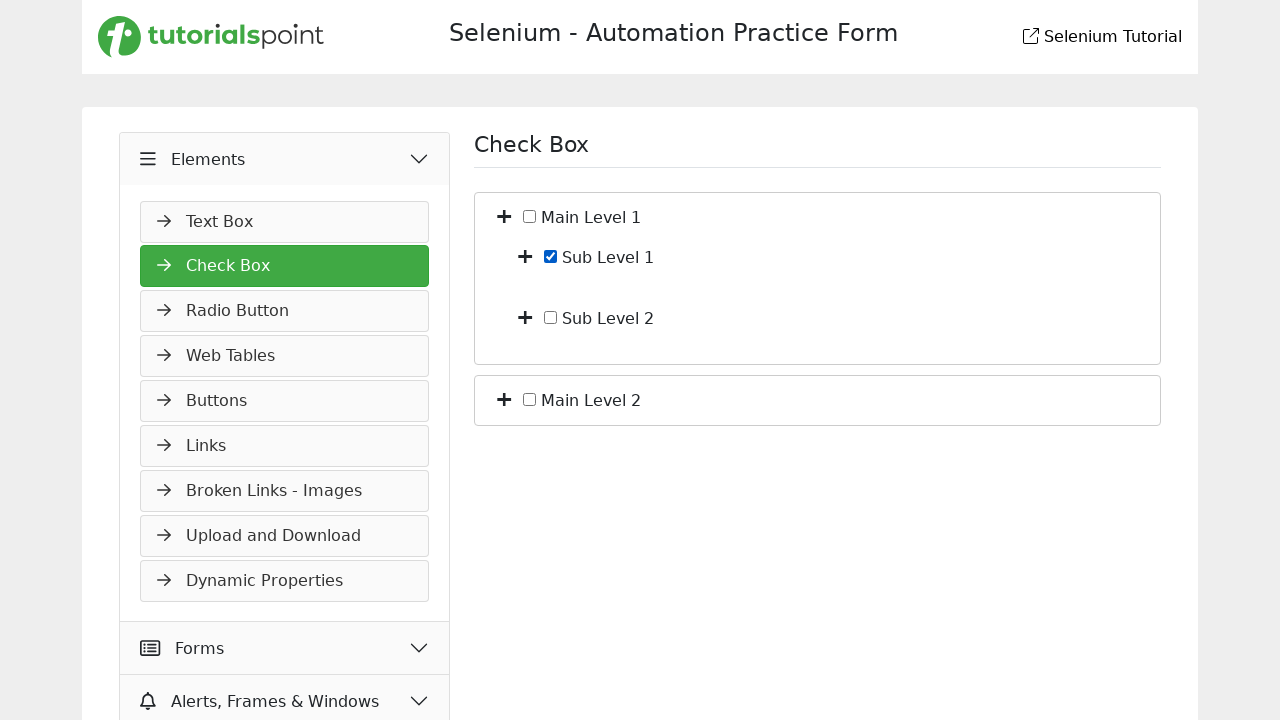

Clicked plus button to expand another section at (504, 215) on .plus
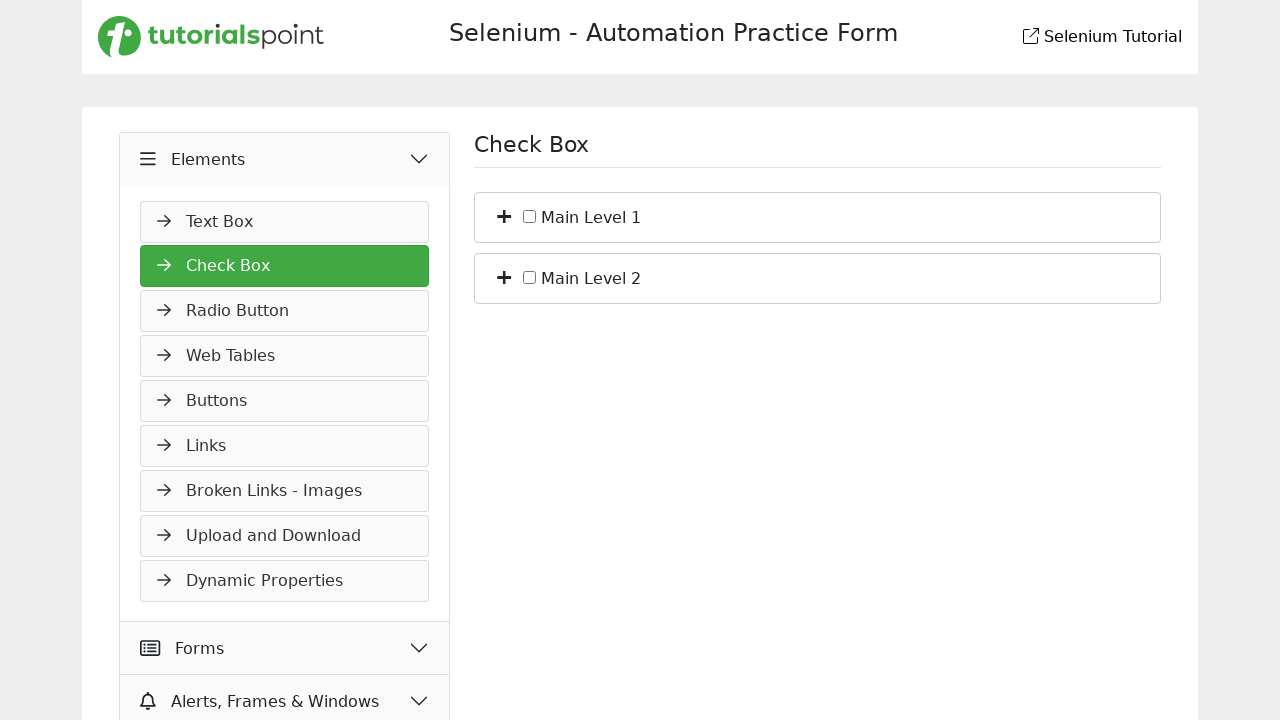

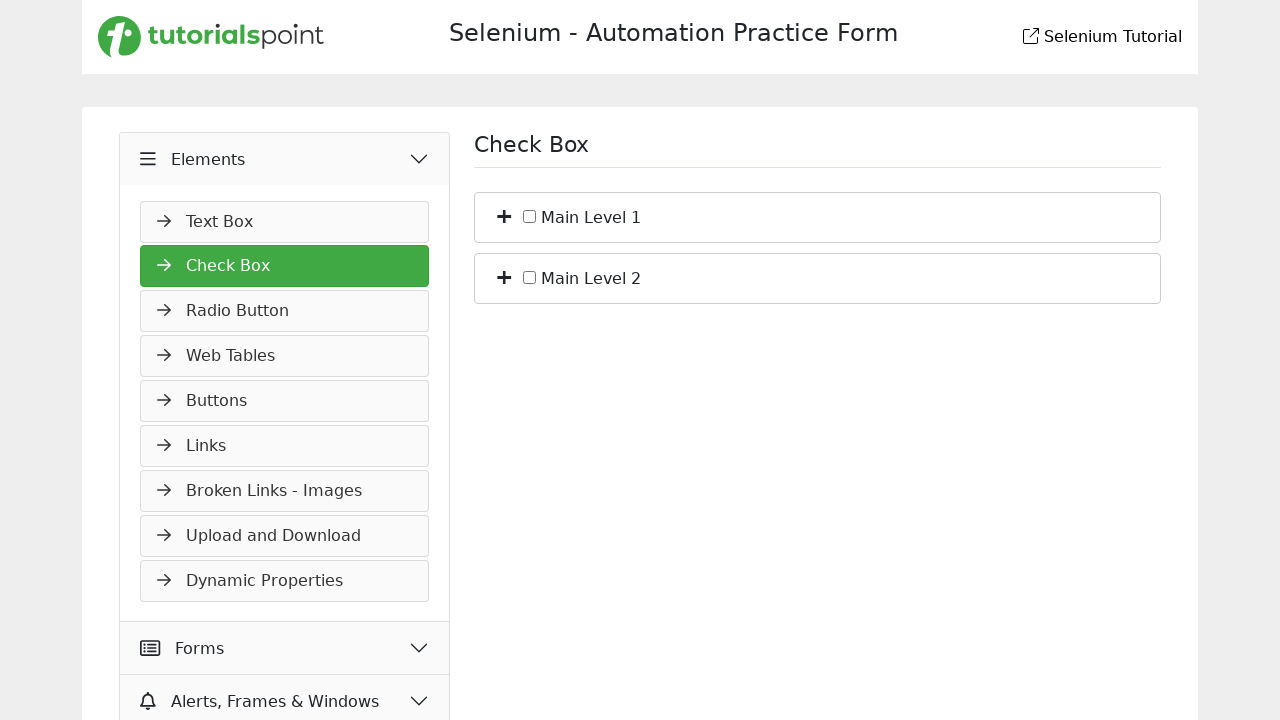